Tests a complete e-commerce checkout flow on demoblaze.com by adding three products (Nokia Lumia 1520, iPhone 6 32gb, Sony Vaio i7) to cart, verifying the total price calculation, filling out order details with random data, and completing the purchase.

Starting URL: https://demoblaze.com/

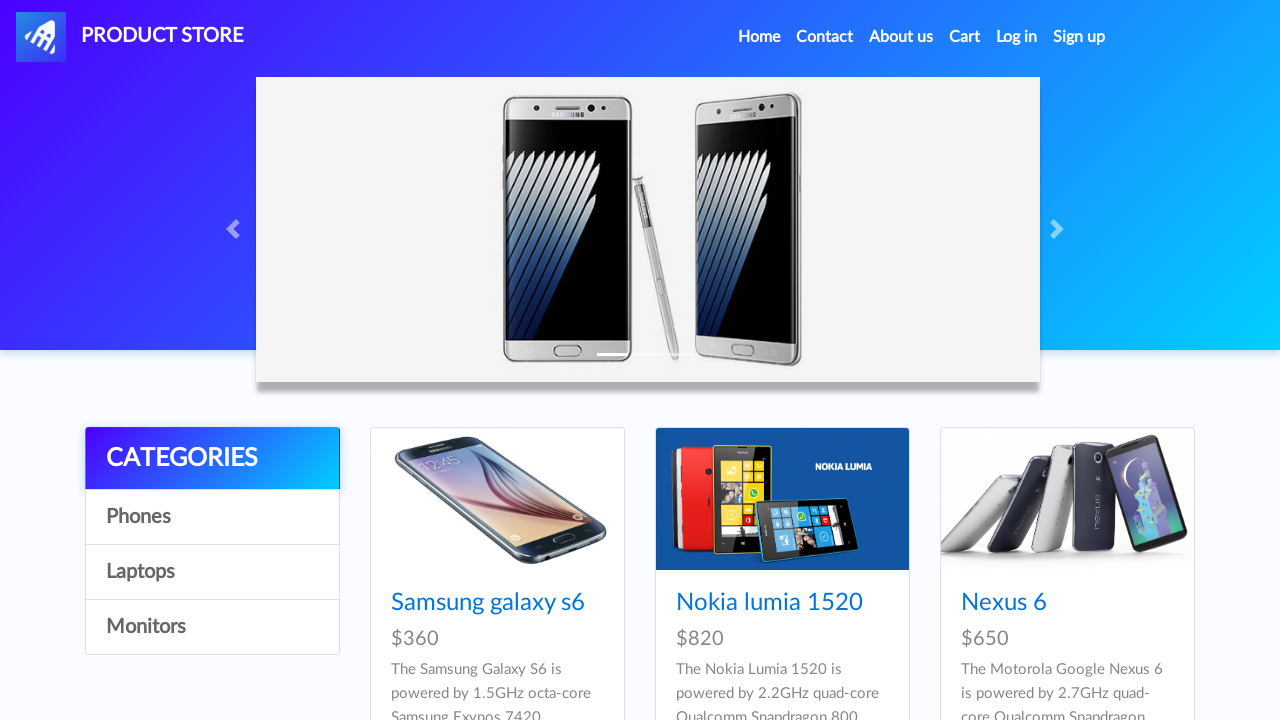

Clicked on Nokia Lumia 1520 product at (769, 603) on a:has-text('Nokia lumia 1520')
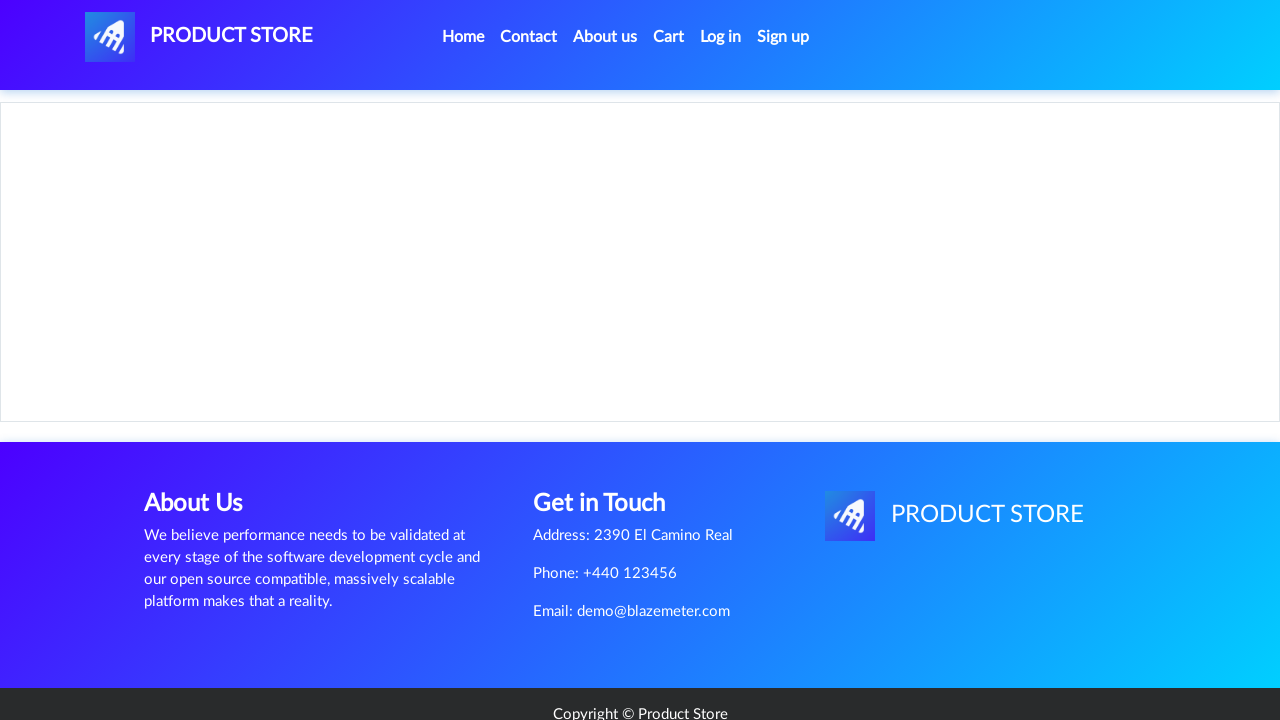

Clicked Add to cart button for Nokia Lumia 1520 at (610, 440) on a:has-text('Add to cart')
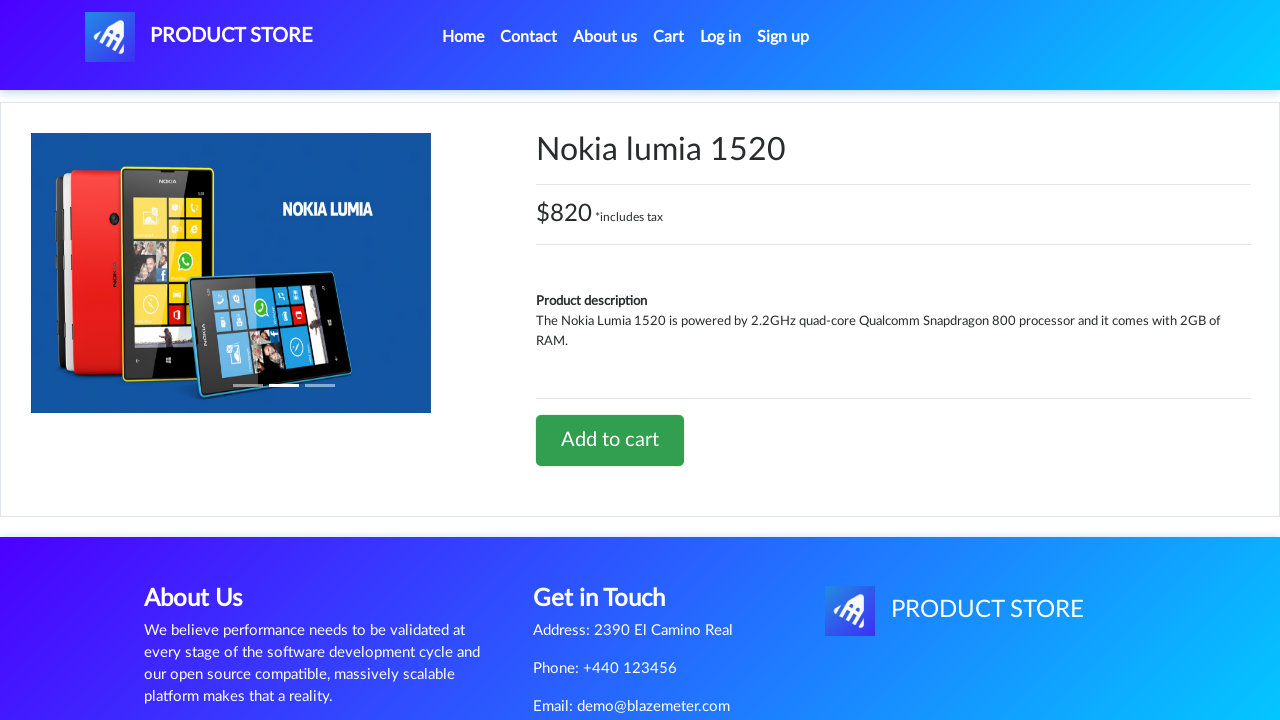

Accepted add to cart confirmation dialog
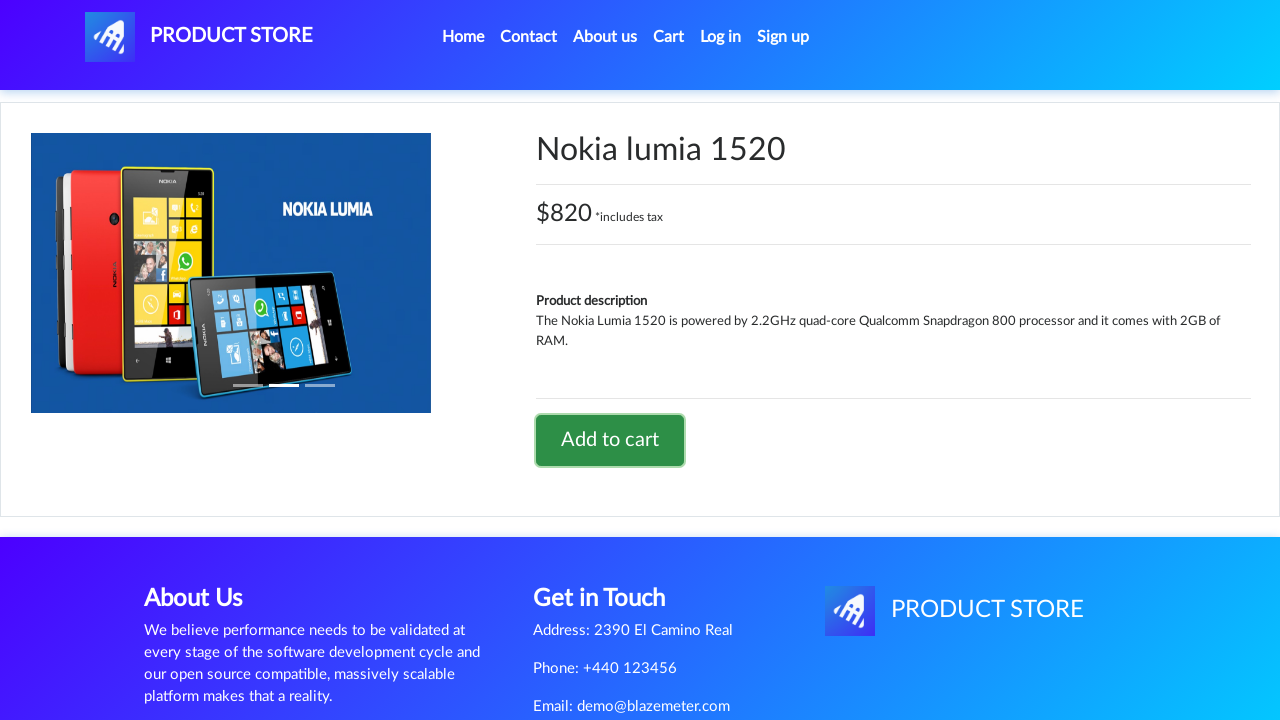

Waited for dialog to process
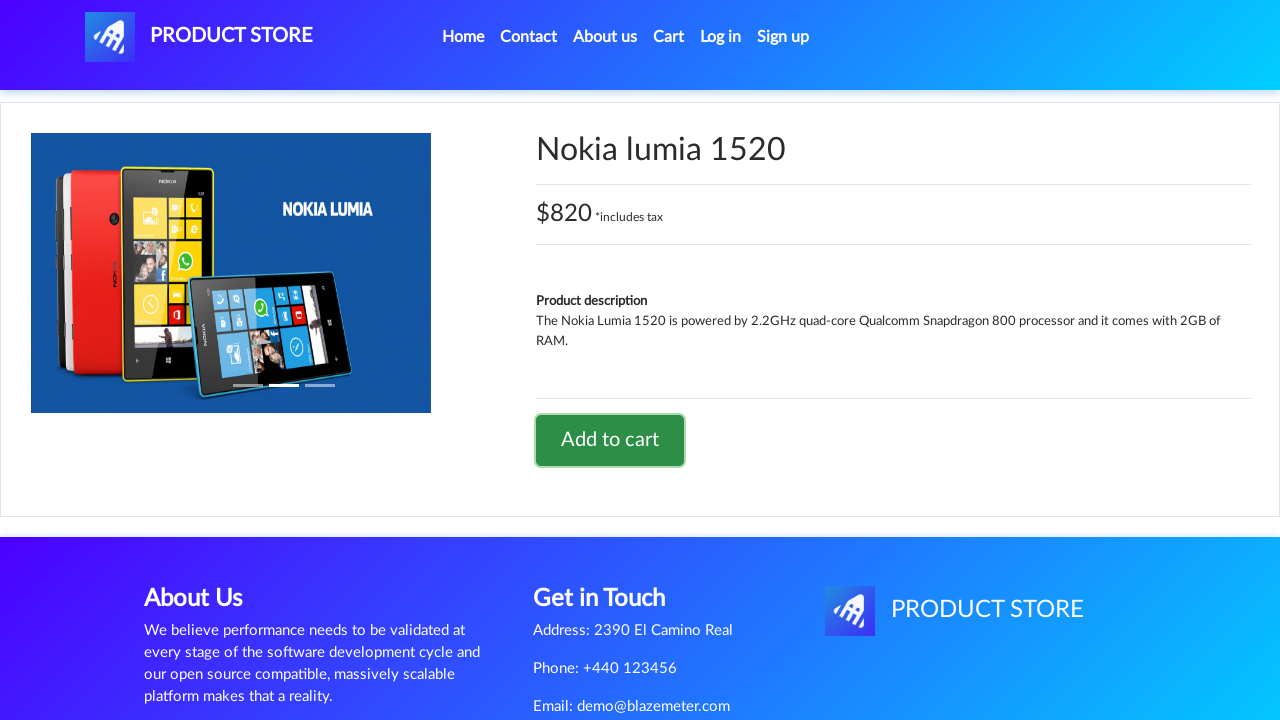

Clicked Home to return to product list at (463, 37) on a:has-text('Home')
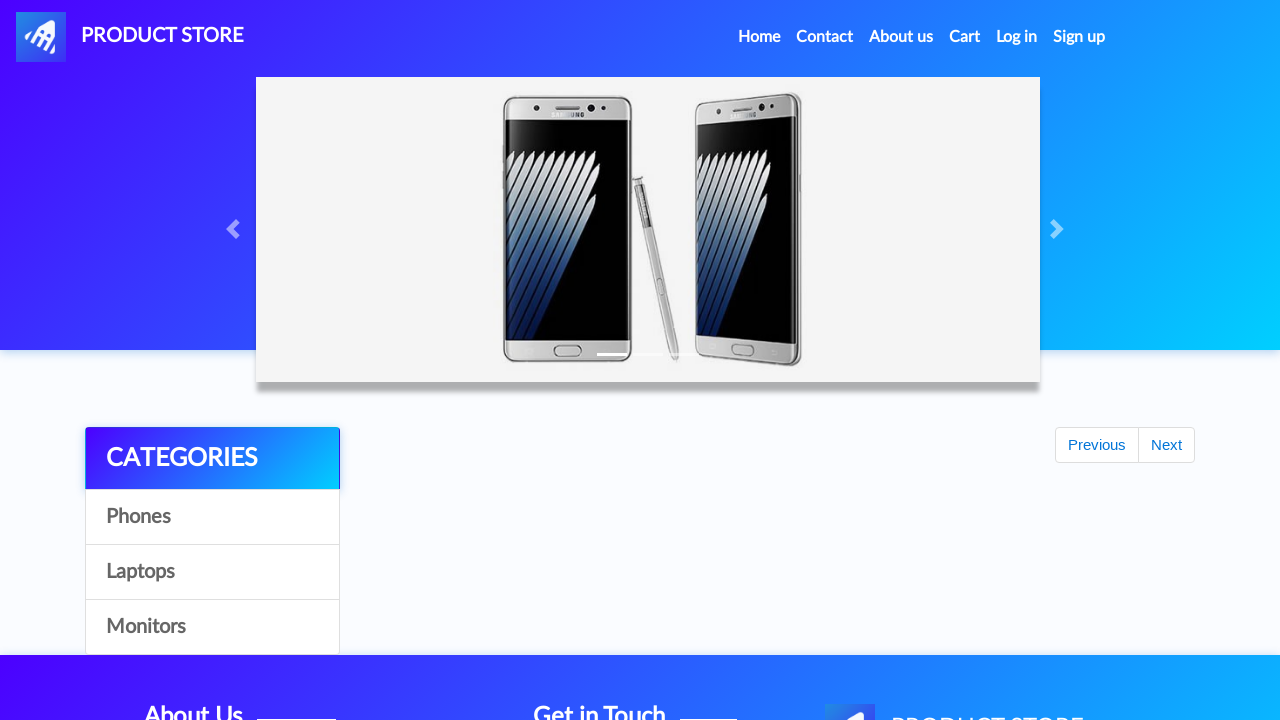

Clicked on iPhone 6 32gb product at (752, 361) on a:has-text('Iphone 6 32gb')
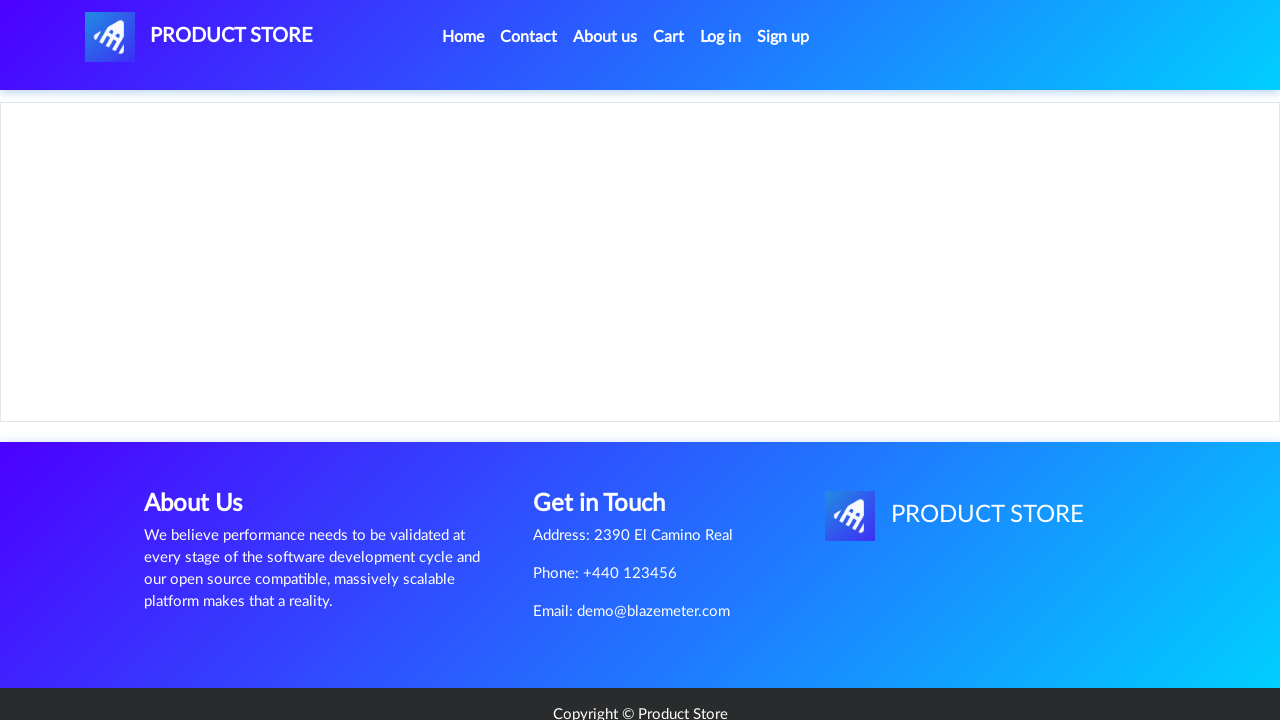

Clicked Add to cart button for iPhone 6 32gb at (610, 440) on a:has-text('Add to cart')
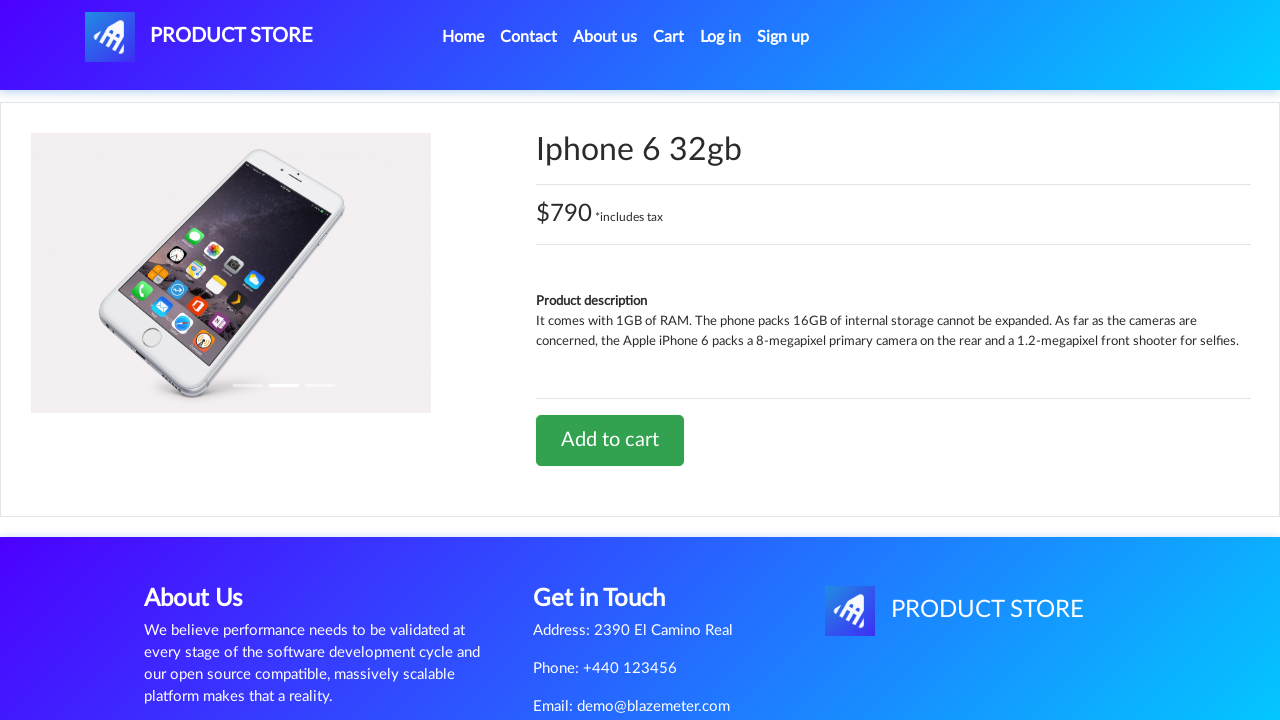

Waited for add to cart to complete
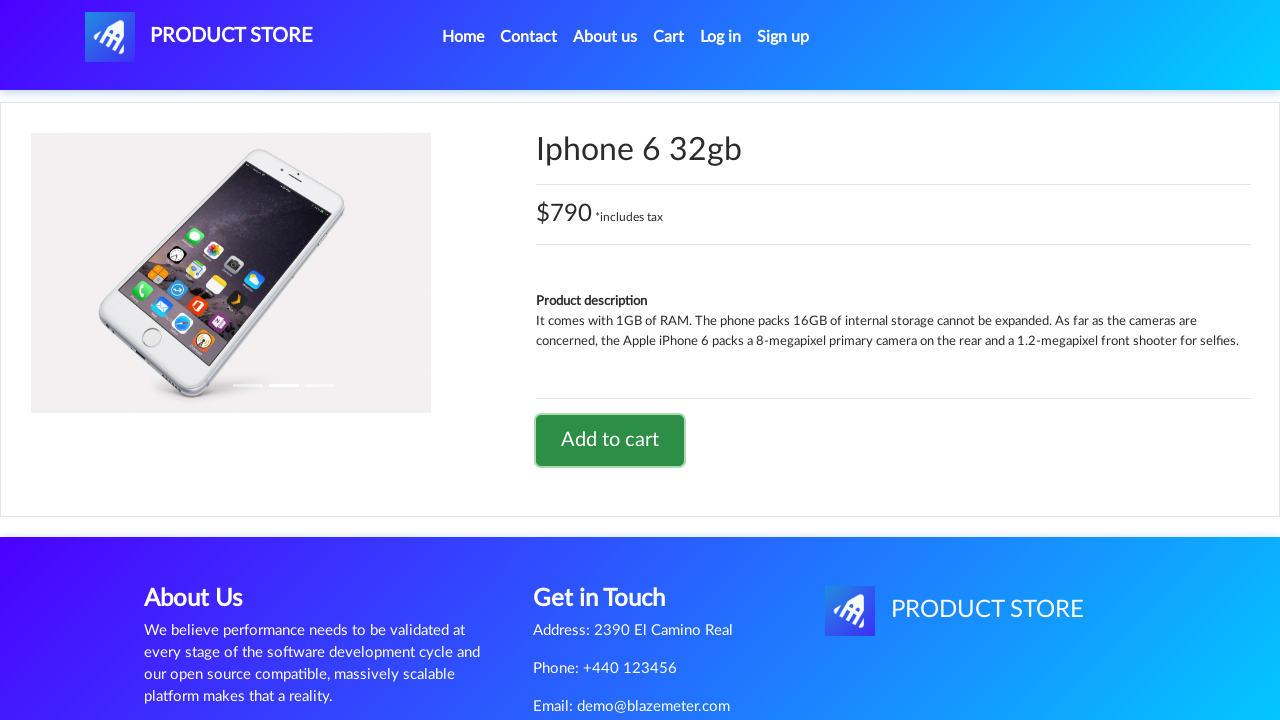

Clicked Home to return to product list at (463, 37) on a:has-text('Home')
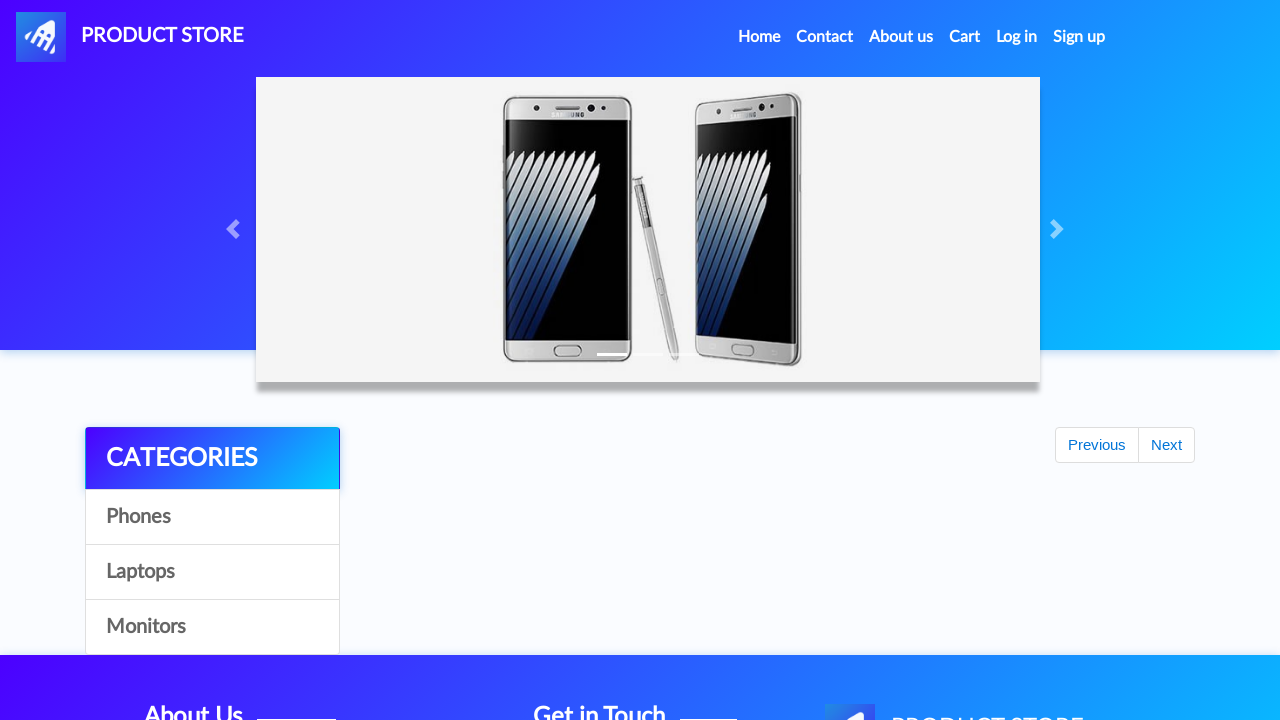

Clicked on Sony Vaio i7 product at (1024, 361) on a:has-text('Sony vaio i7')
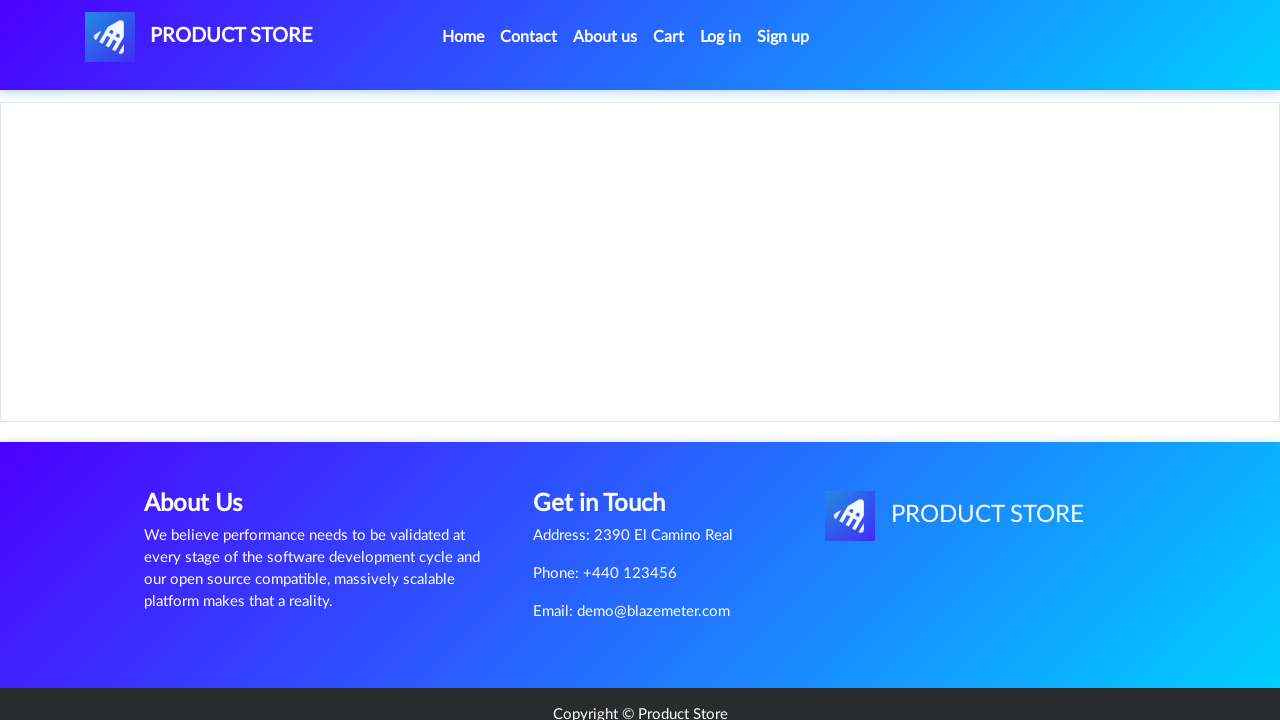

Clicked Add to cart button for Sony Vaio i7 at (610, 460) on a:has-text('Add to cart')
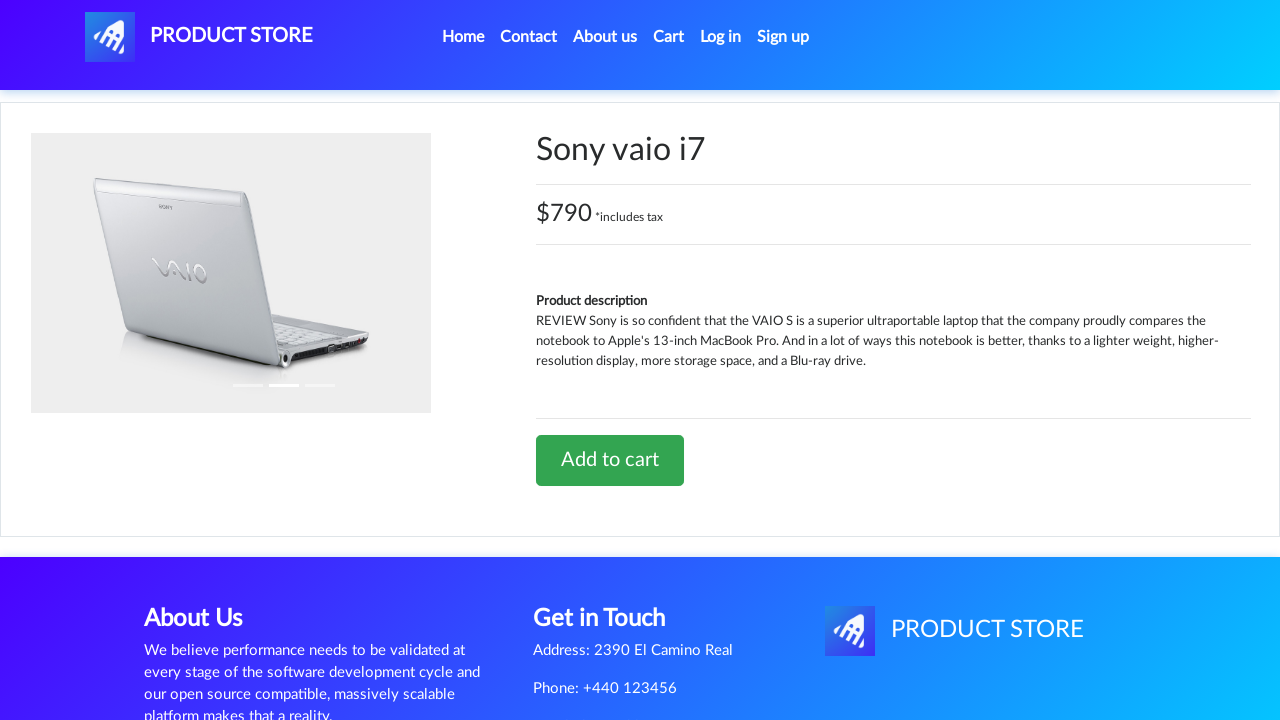

Waited for add to cart to complete
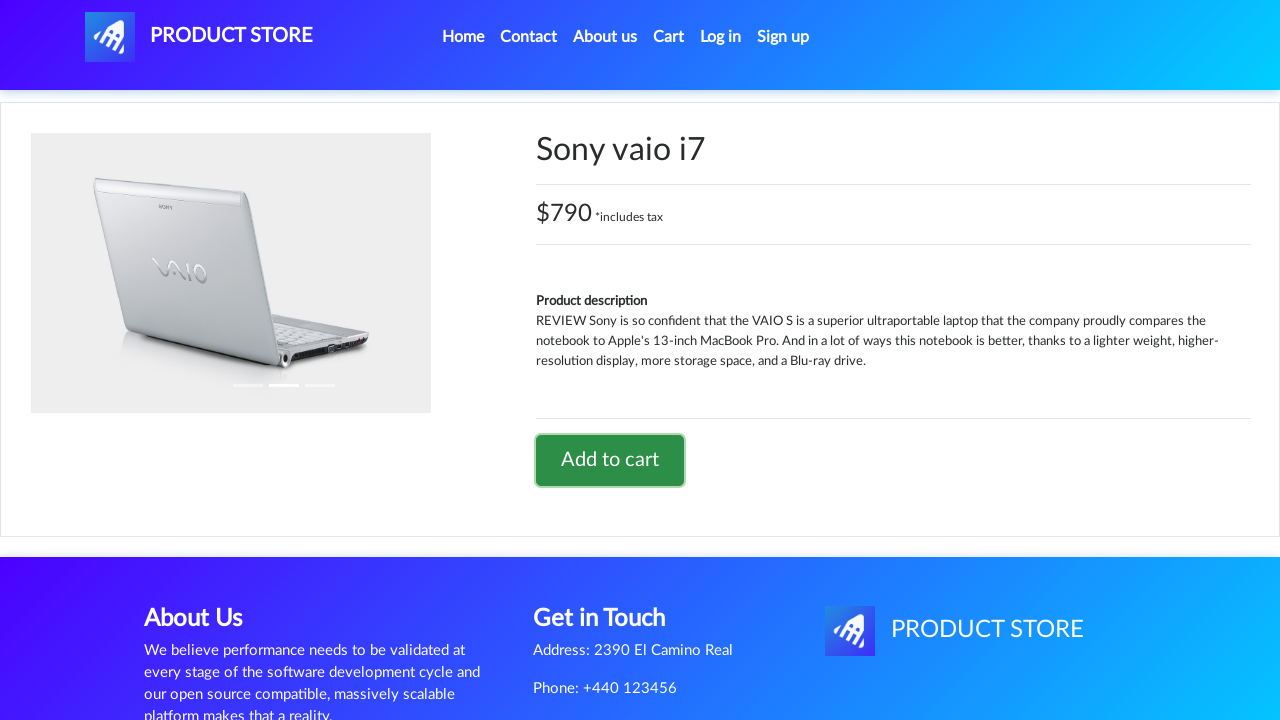

Clicked Home to return to product list at (463, 37) on a:has-text('Home')
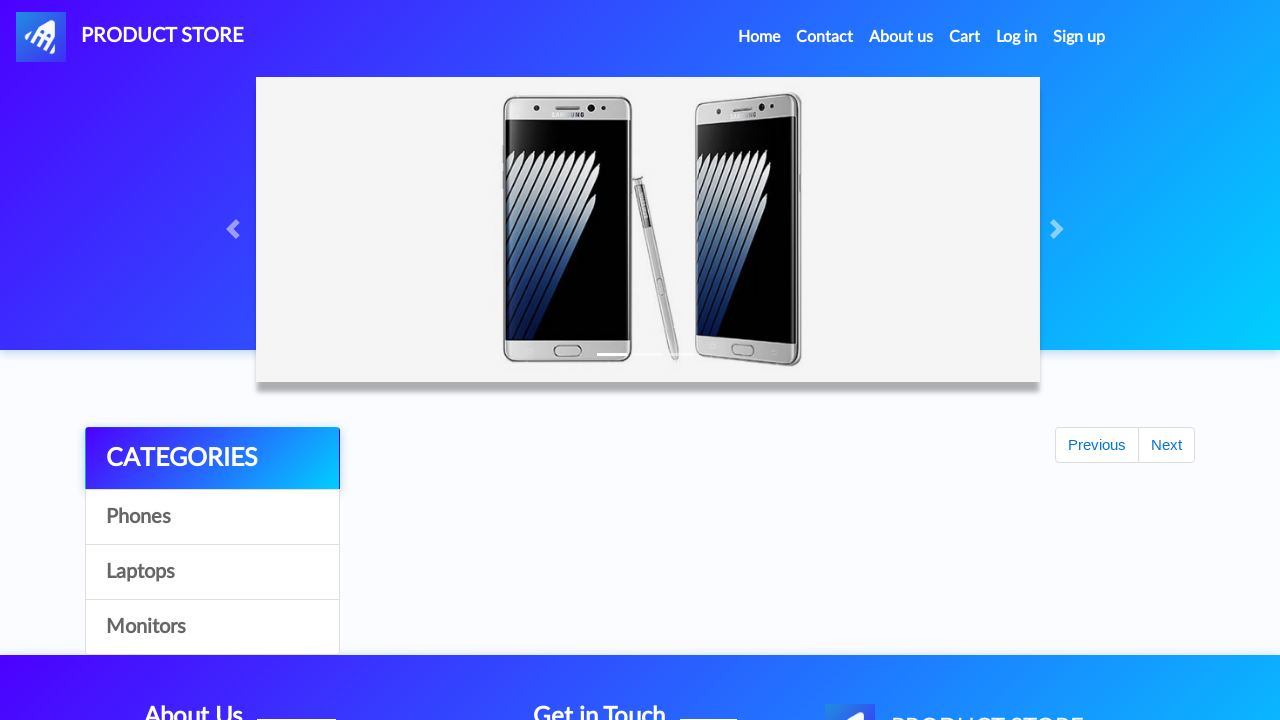

Opened shopping cart at (965, 37) on #cartur
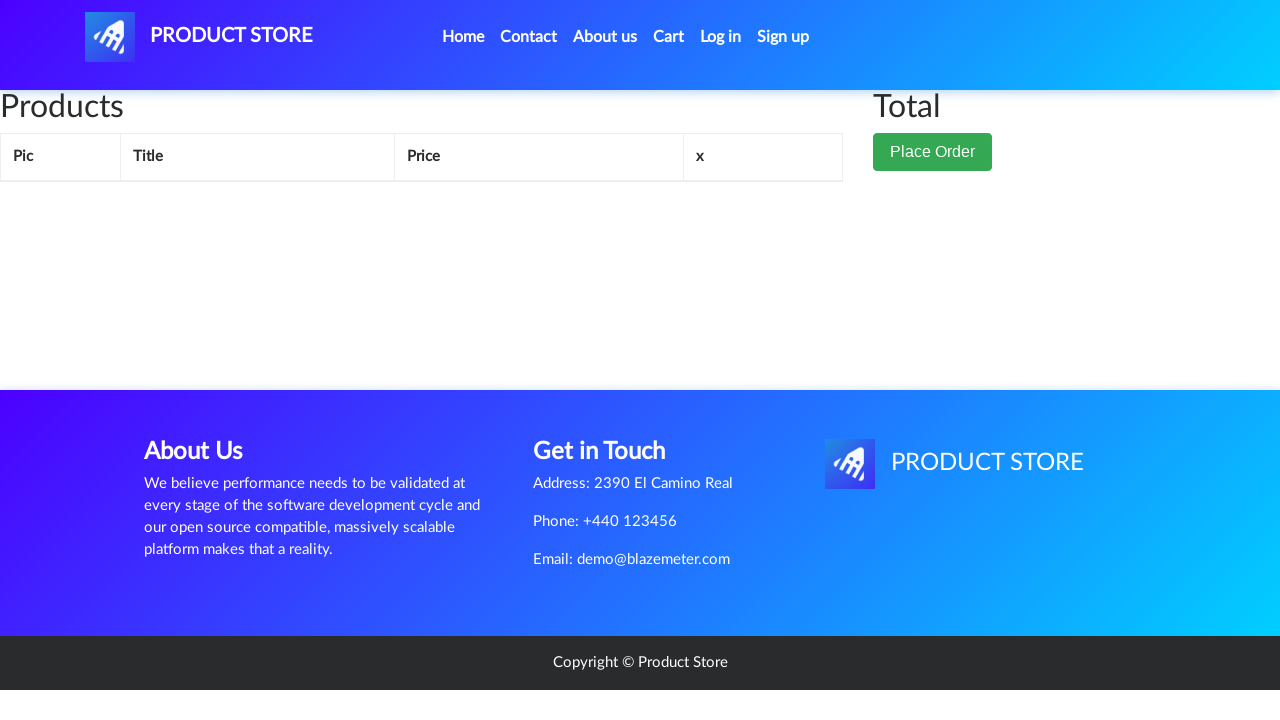

Cart items loaded successfully
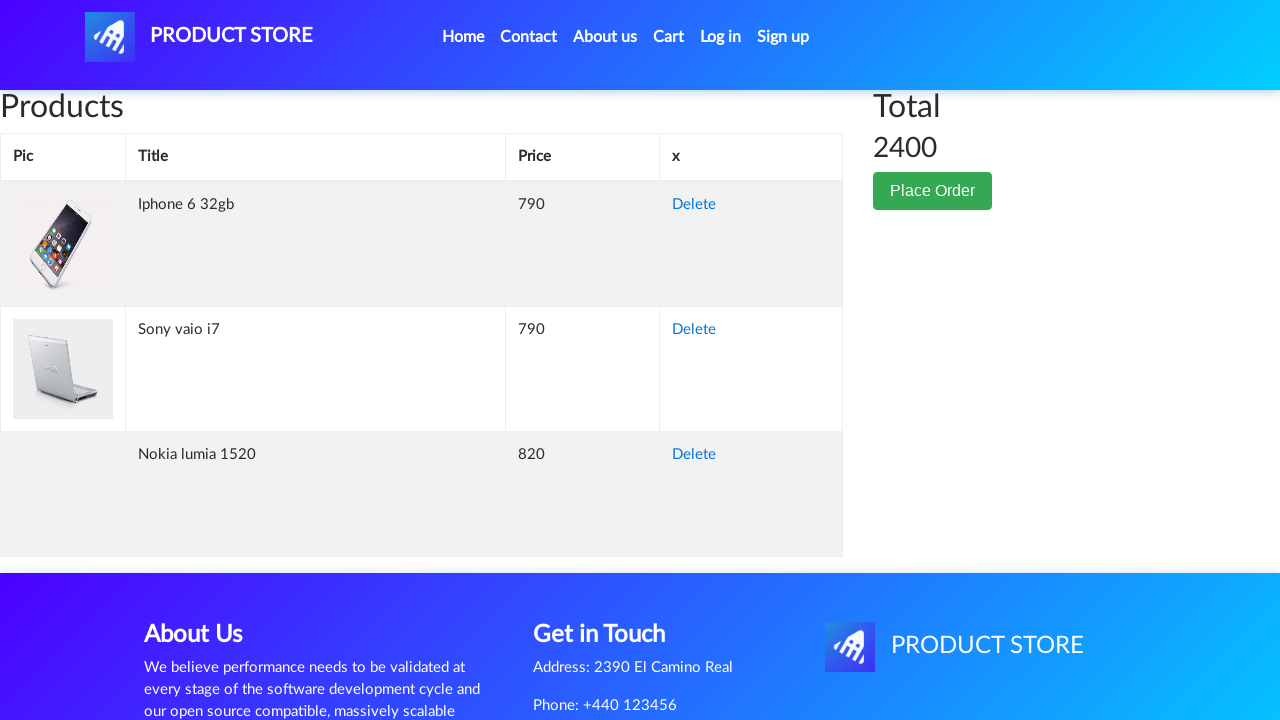

Located all cart items
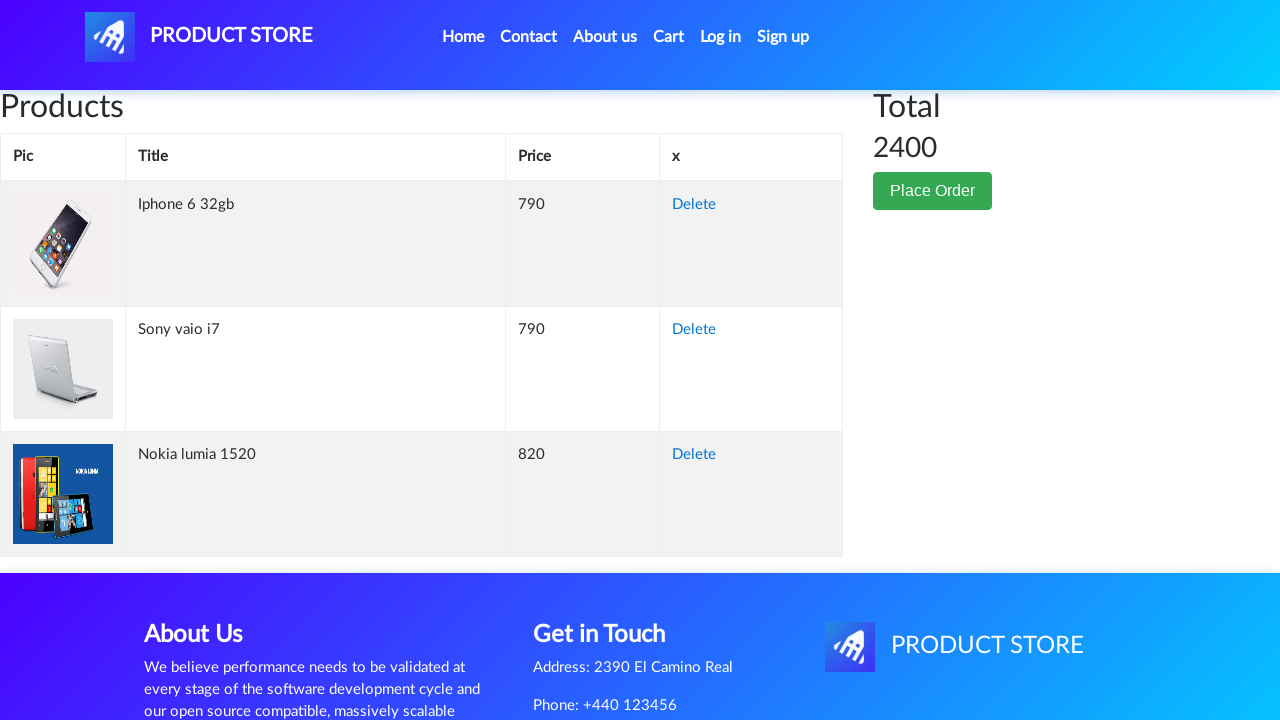

Verified 3 items are in the cart
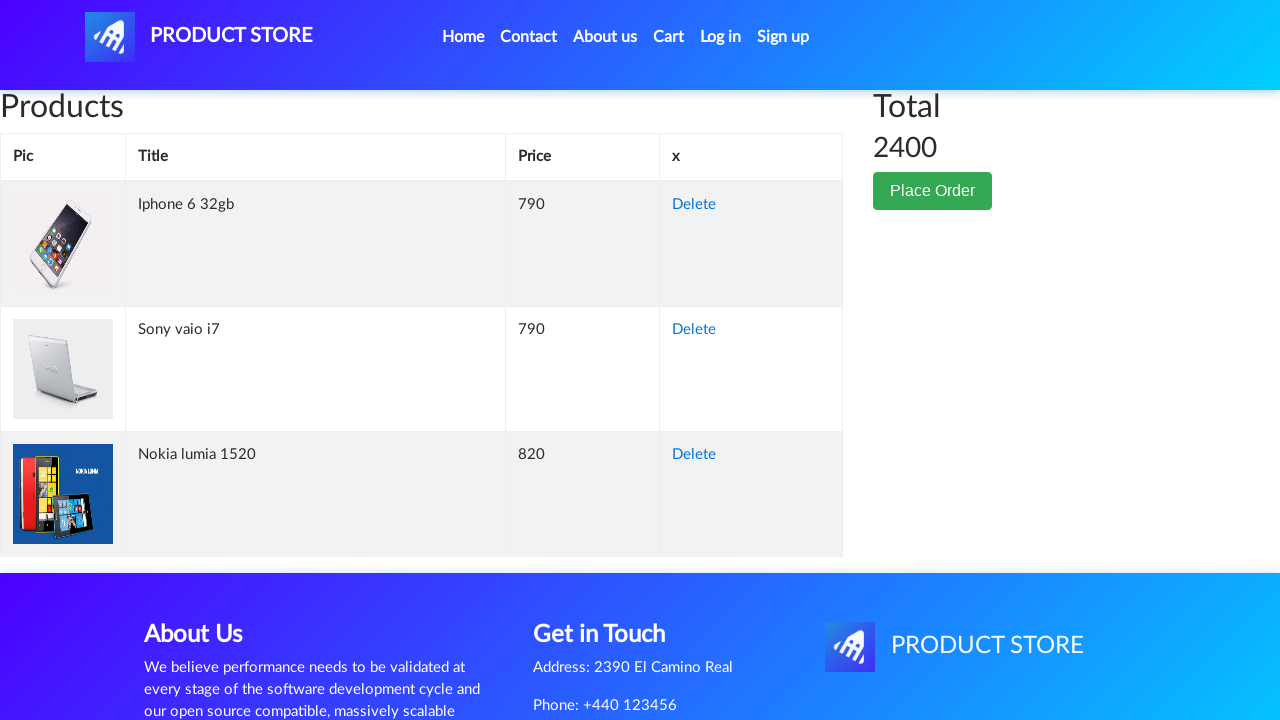

Clicked Place Order button at (933, 191) on button:has-text('Place Order')
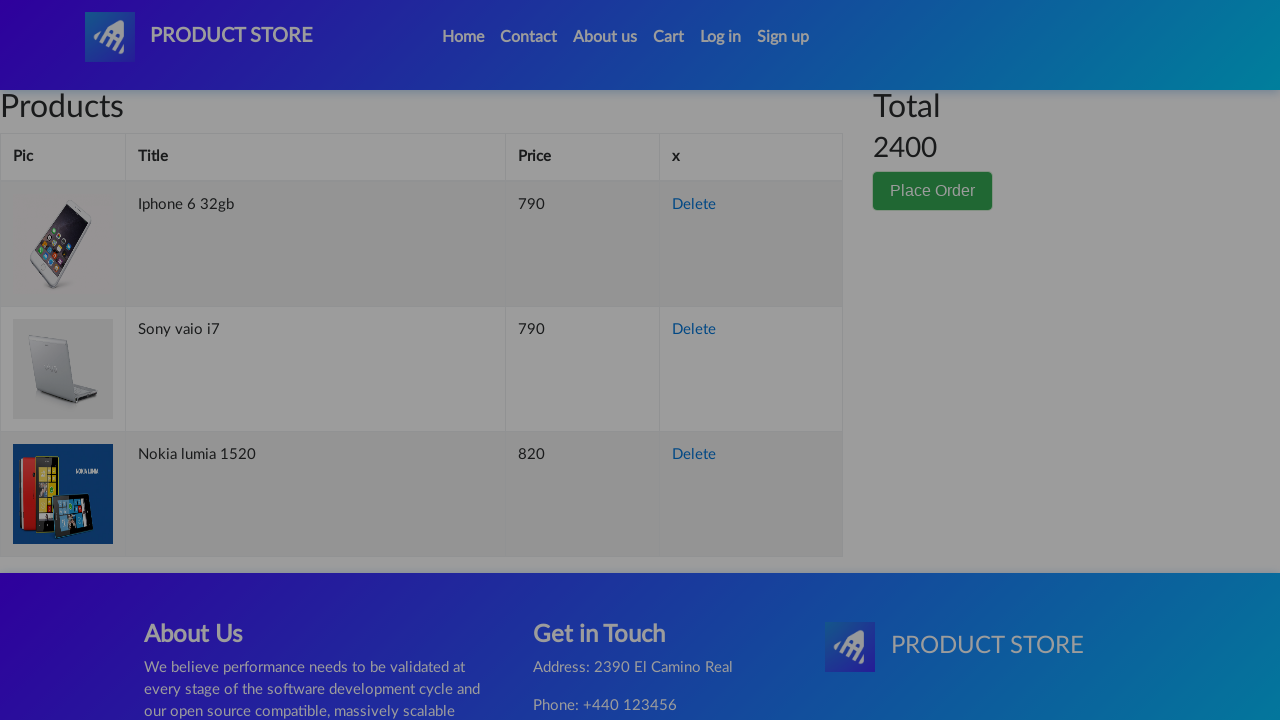

Filled name field with 'Michael' on #name
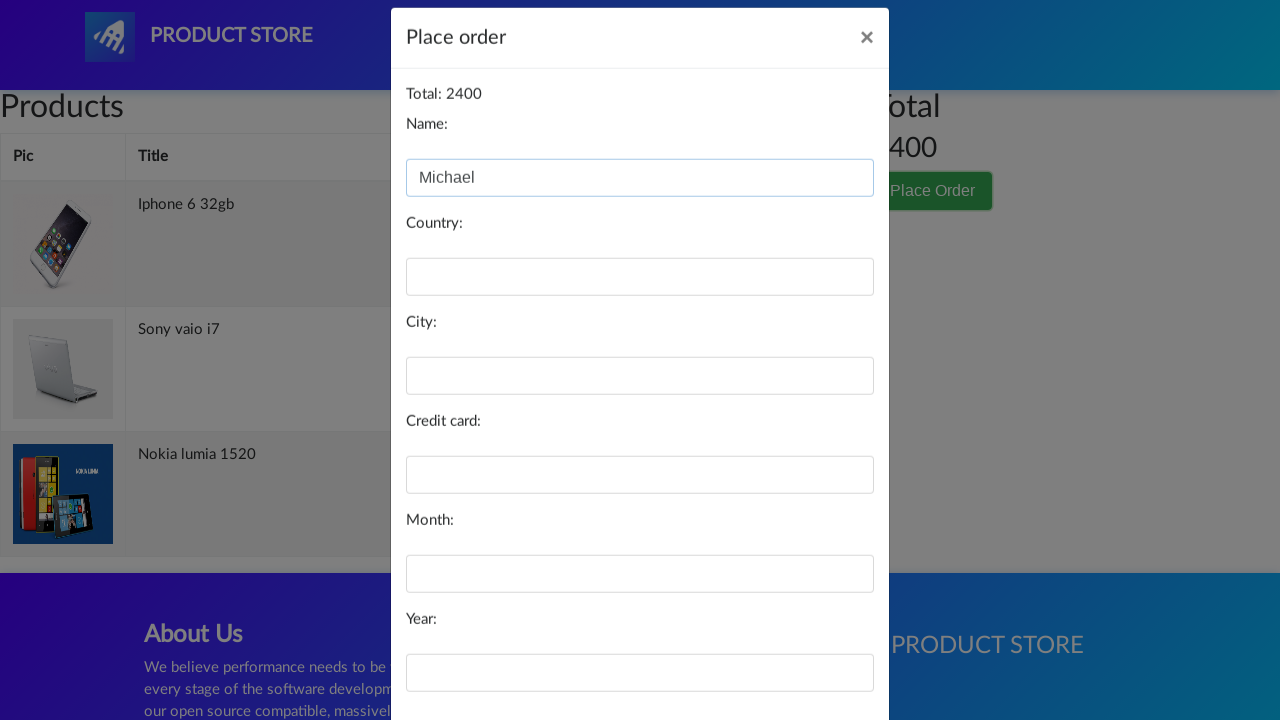

Filled country field with 'United States' on #country
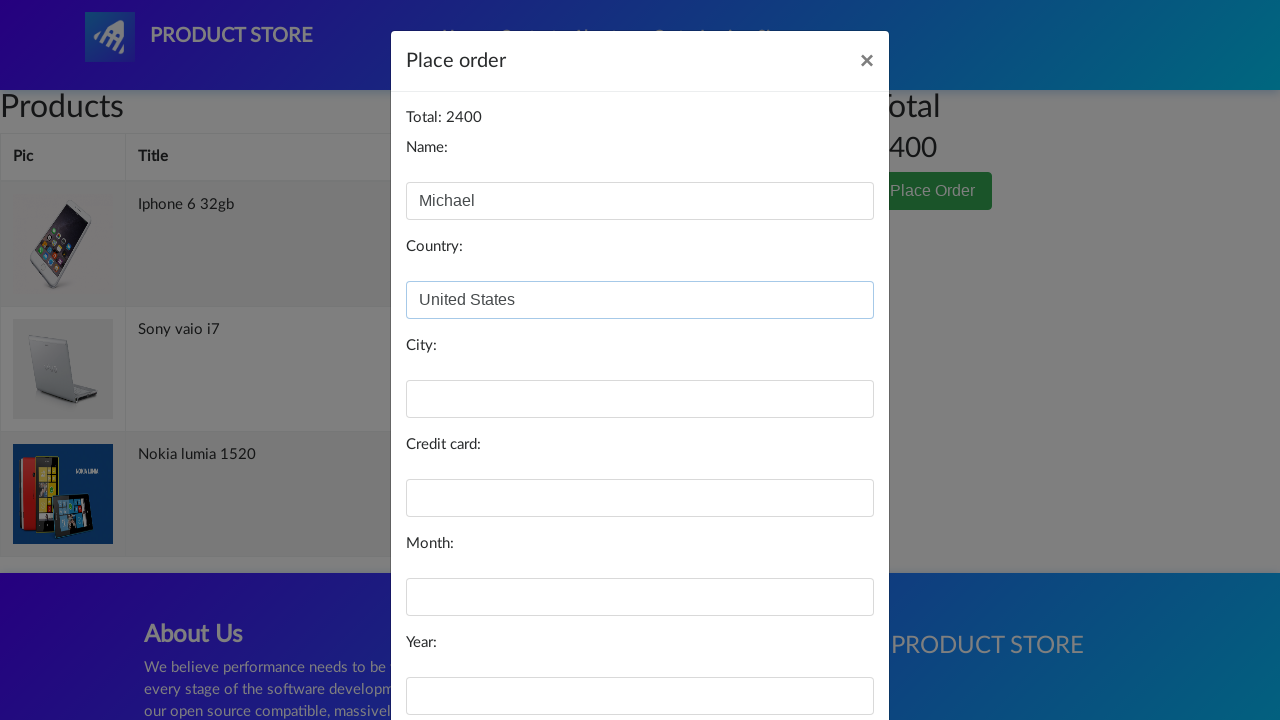

Filled city field with 'New York' on #city
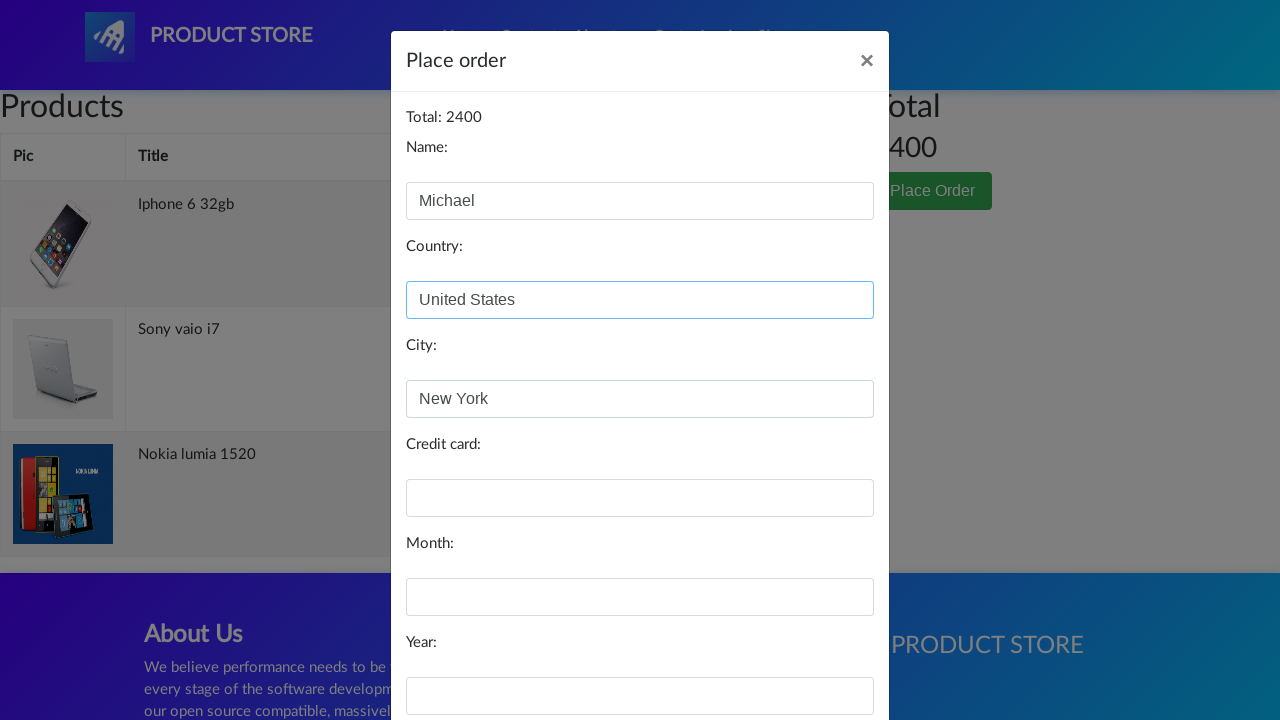

Filled credit card field with test card number on #card
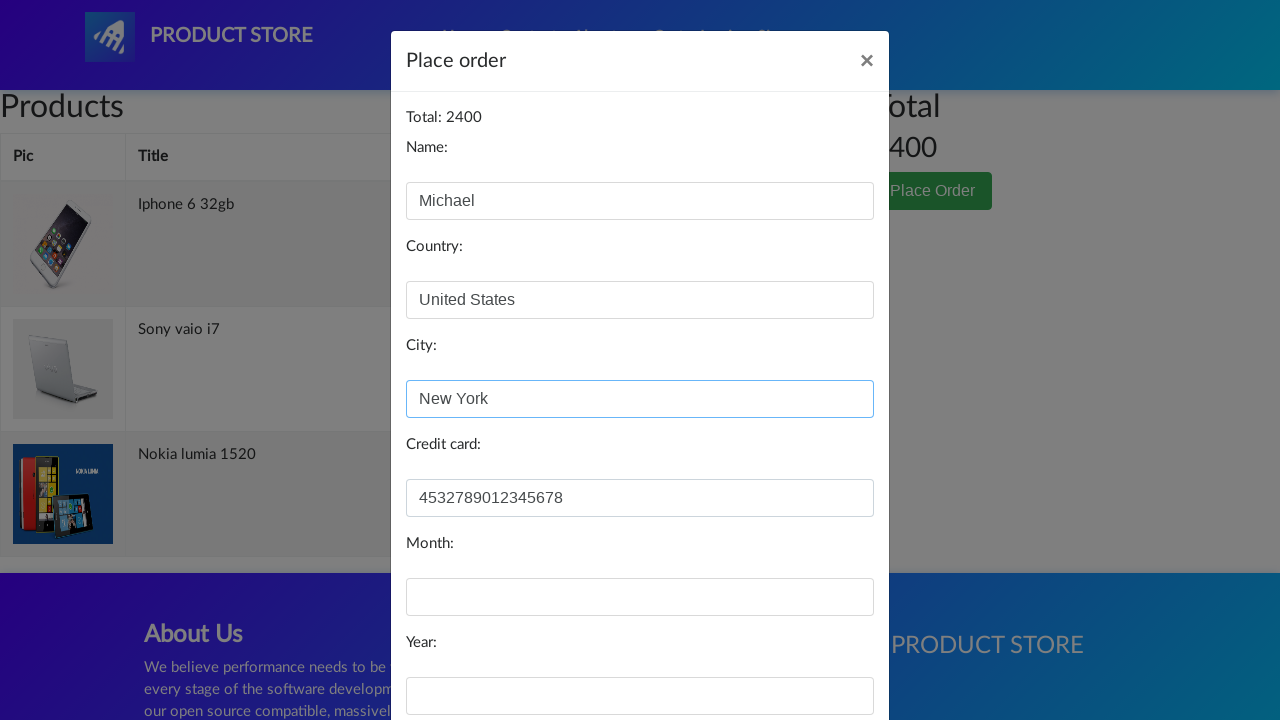

Filled month field with '10' on #month
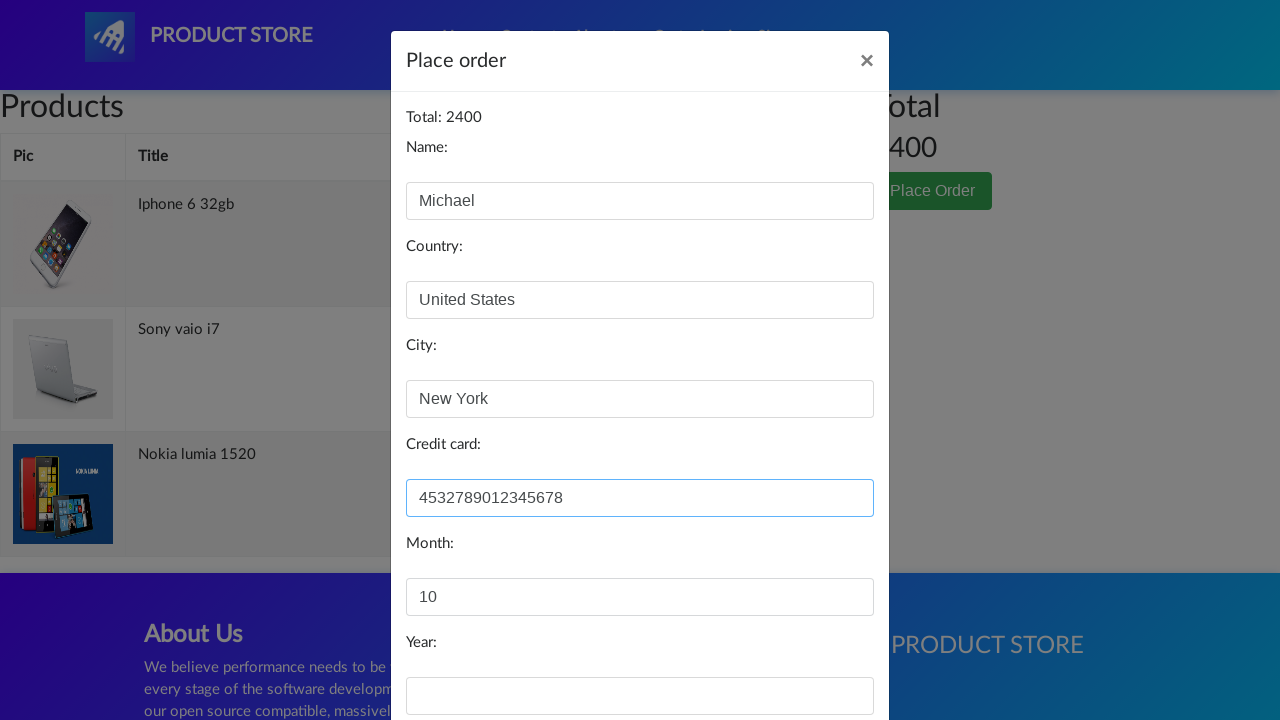

Filled year field with '30' on #year
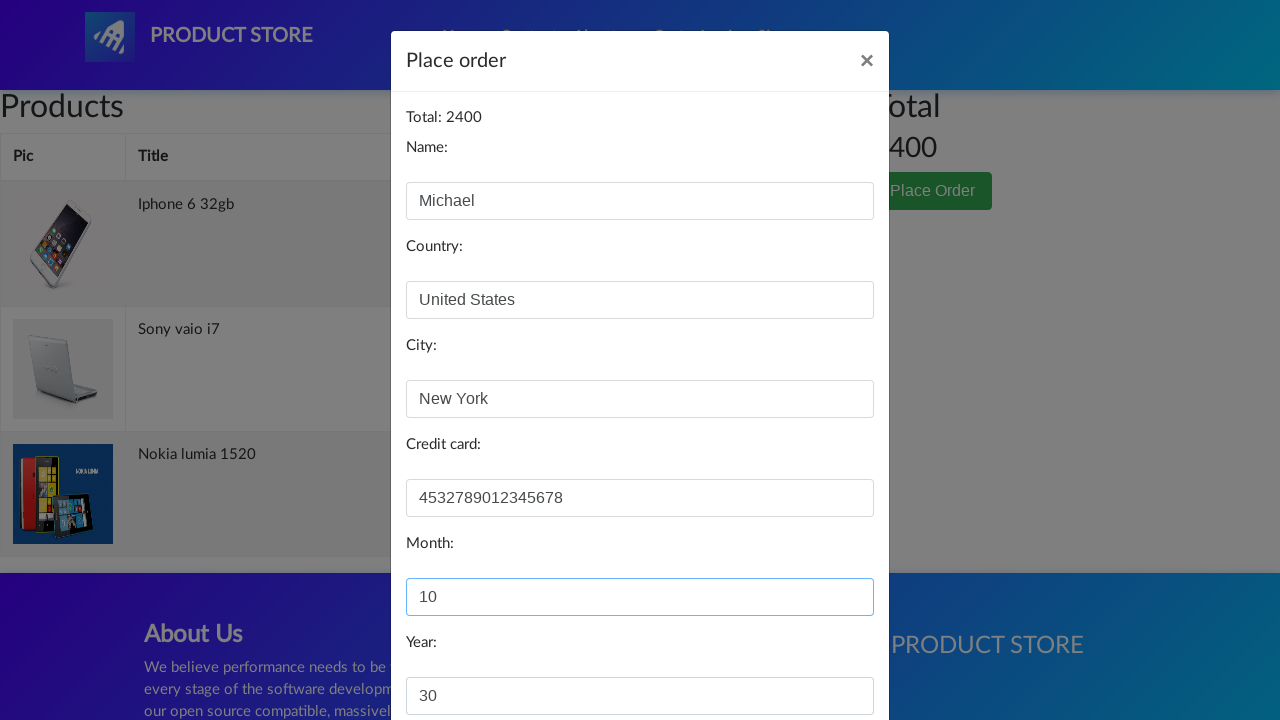

Clicked Purchase button to complete order at (823, 655) on button:has-text('Purchase')
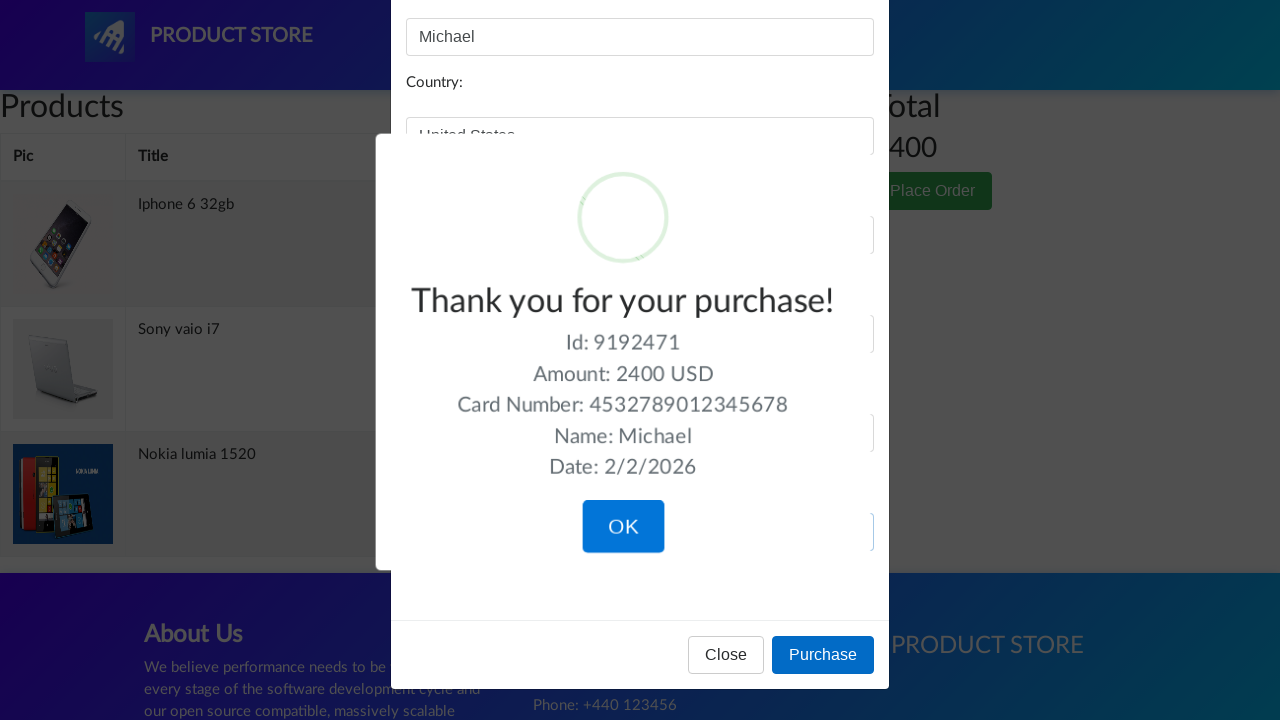

Order confirmation modal appeared
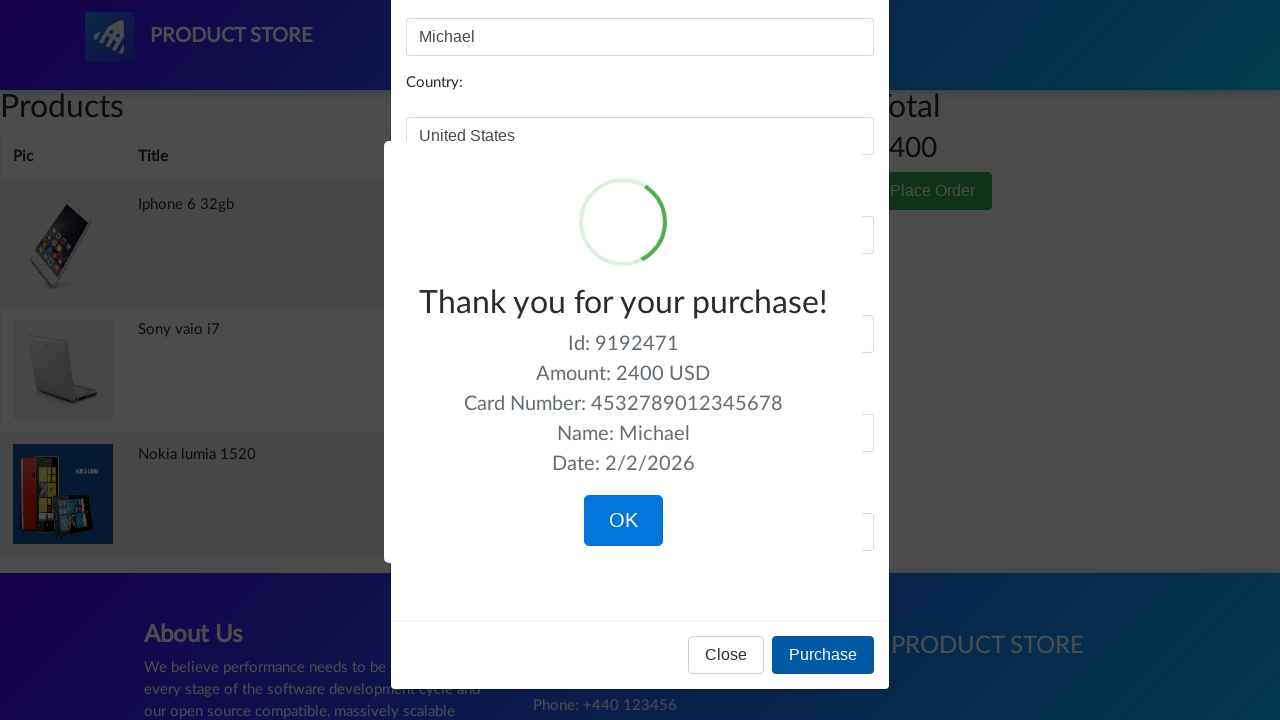

Clicked OK button to close confirmation at (623, 521) on button:has-text('OK')
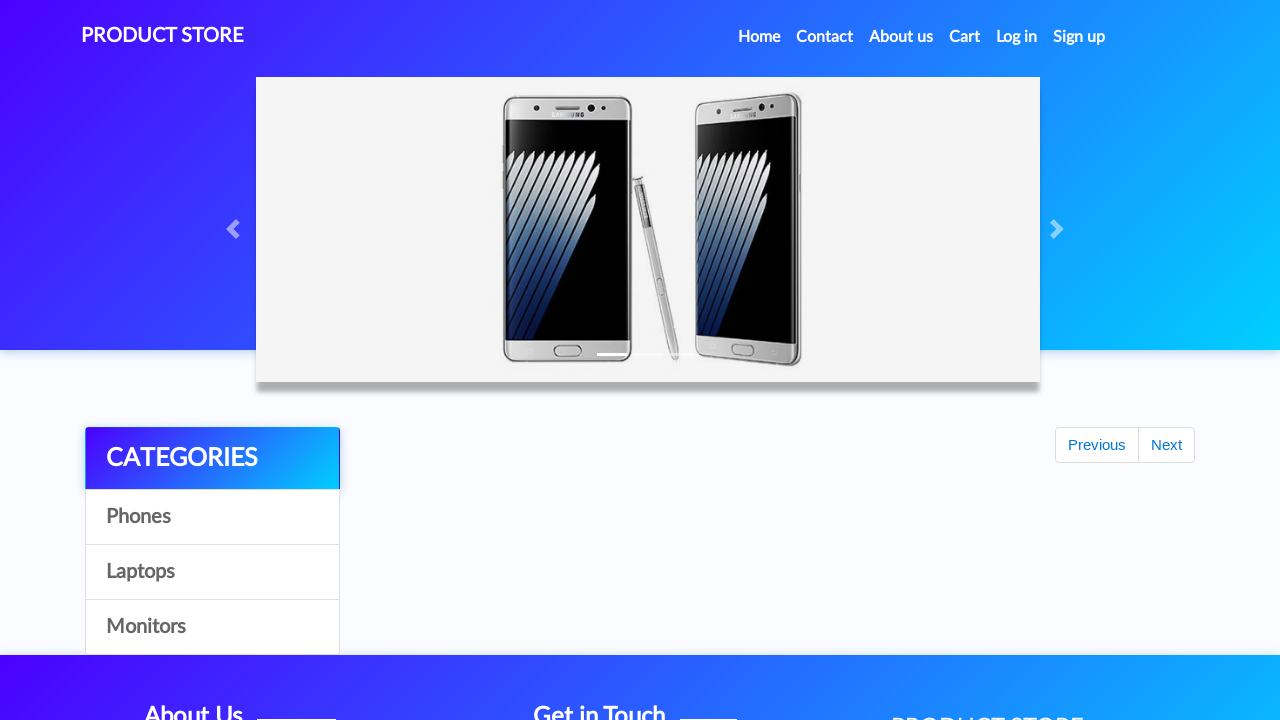

Confirmation modal closed successfully - checkout complete
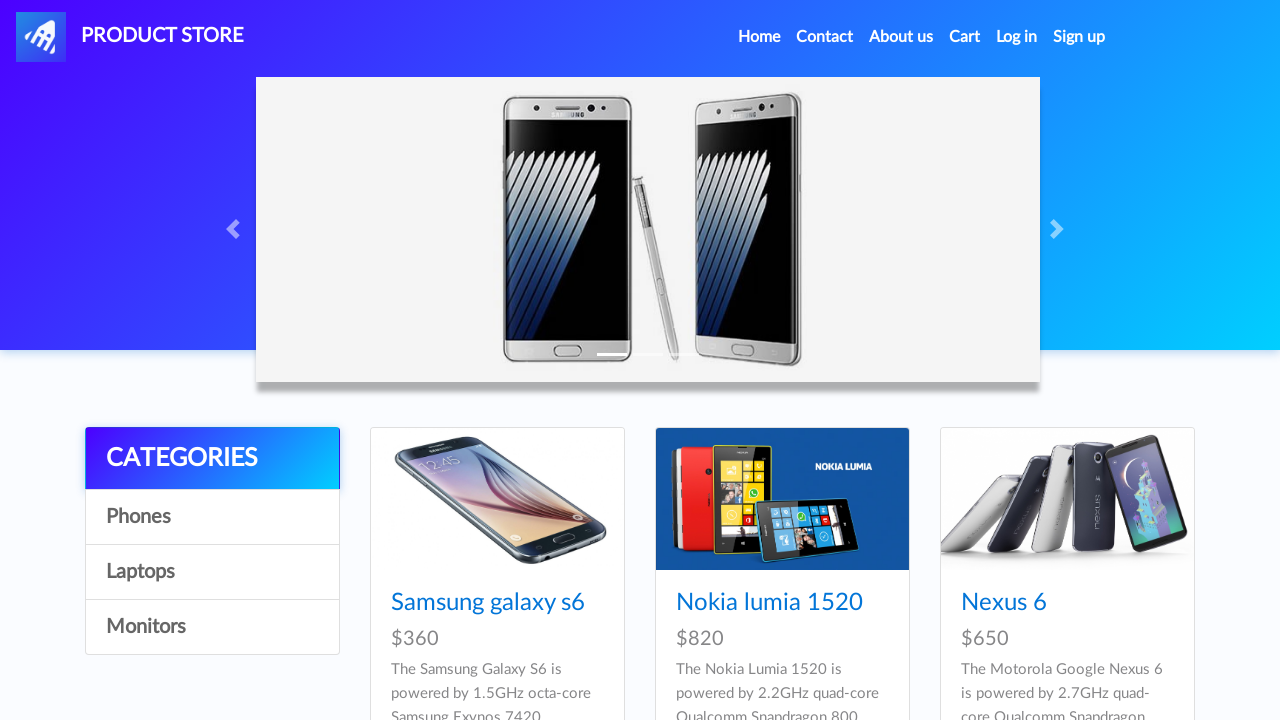

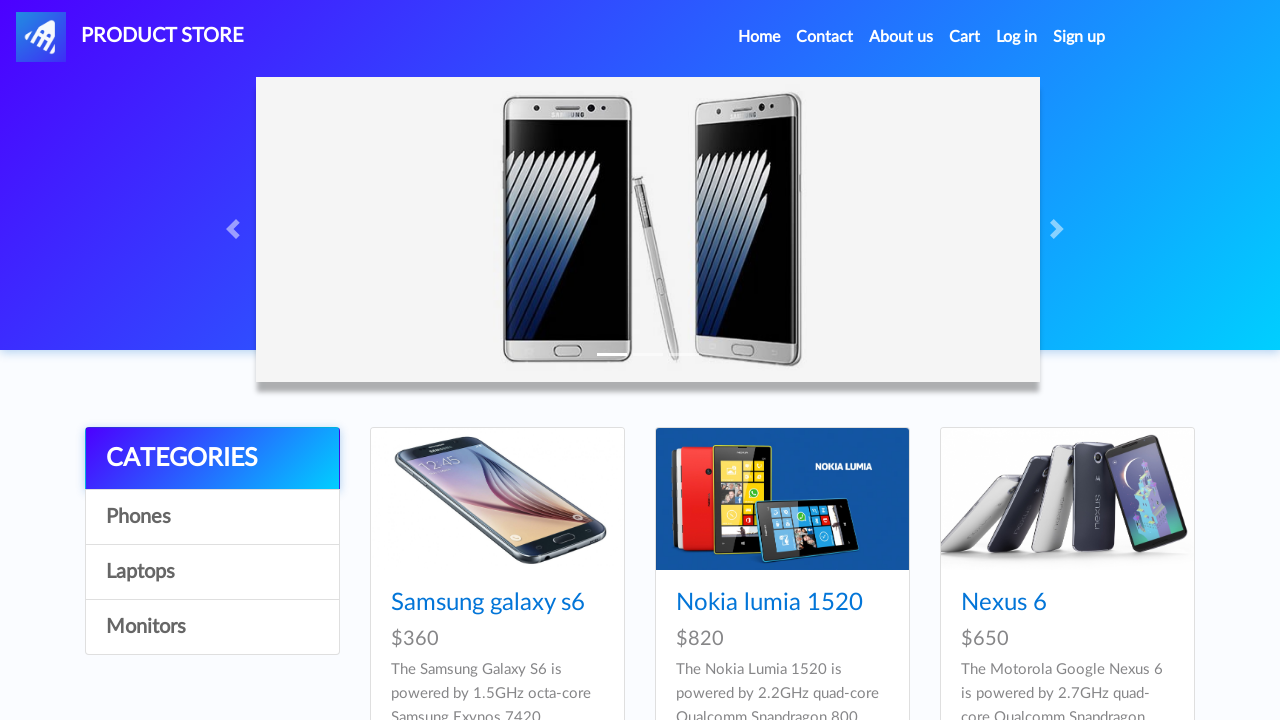